Tests registration form with password shorter than minimum length and verifies validation errors

Starting URL: https://alada.vn/tai-khoan/dang-ky.html

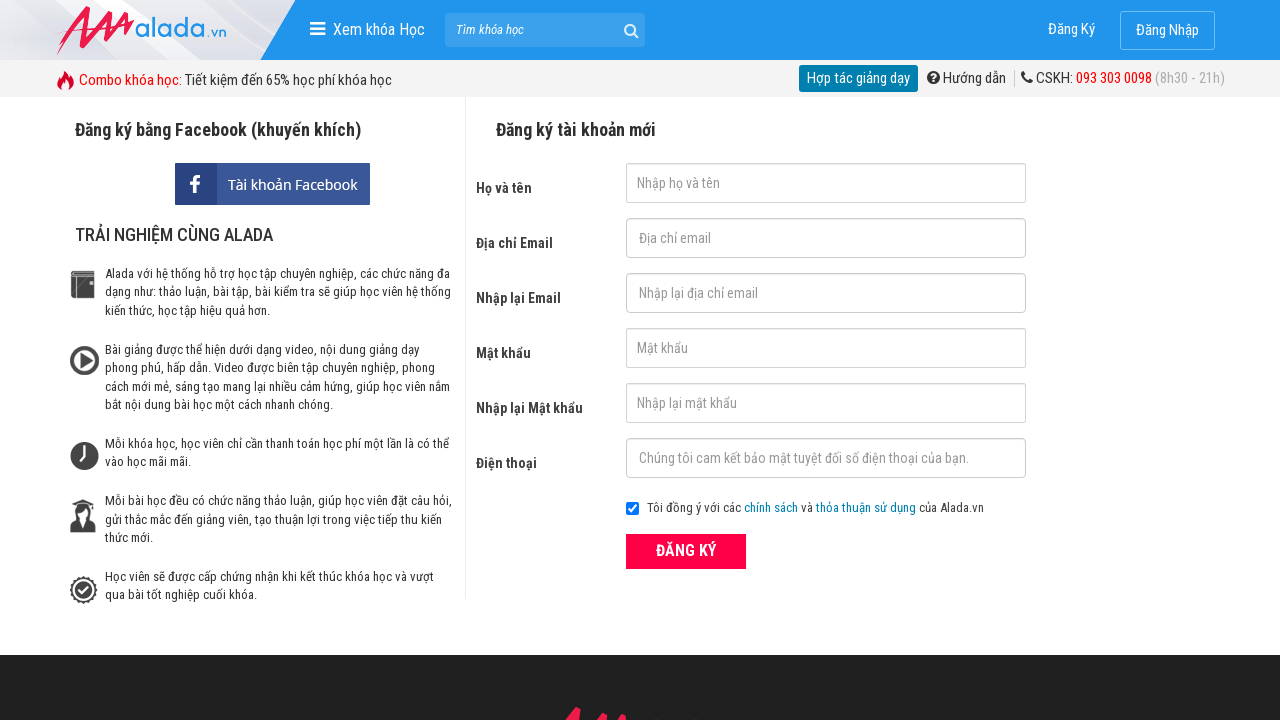

Filled first name field with 'John Wick' on #txtFirstname
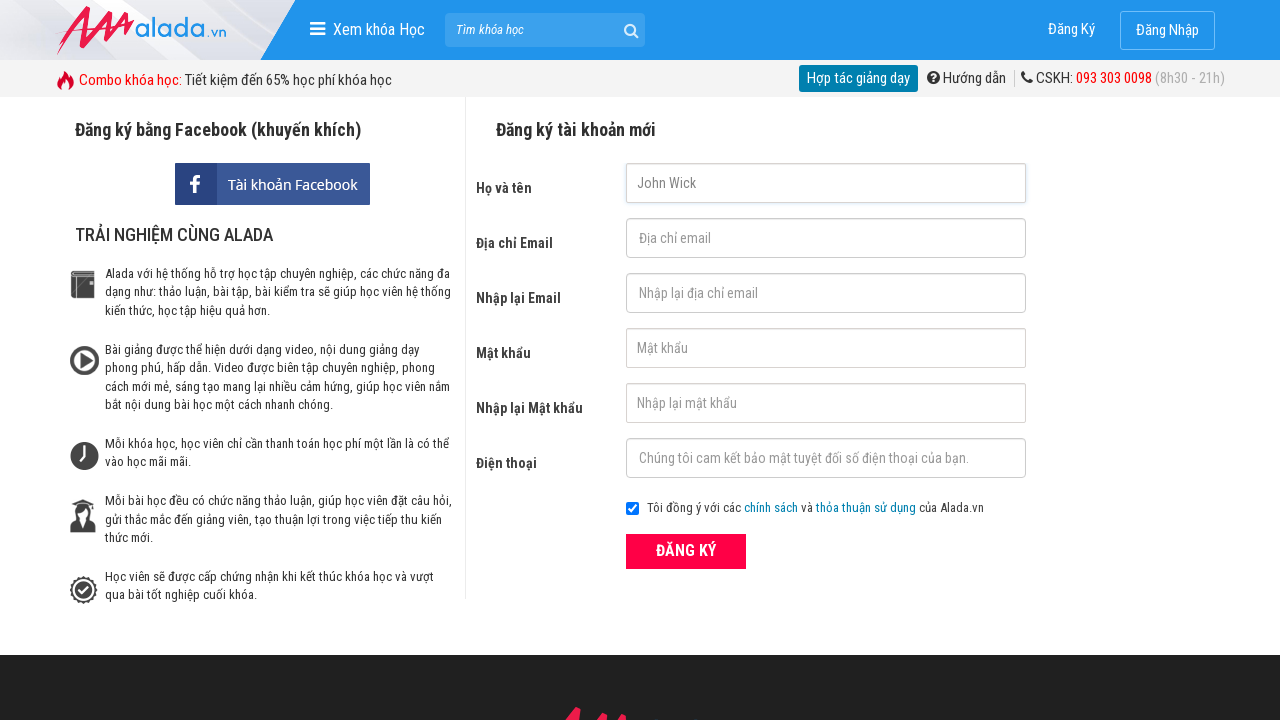

Filled email field with 'john@wick.net' on #txtEmail
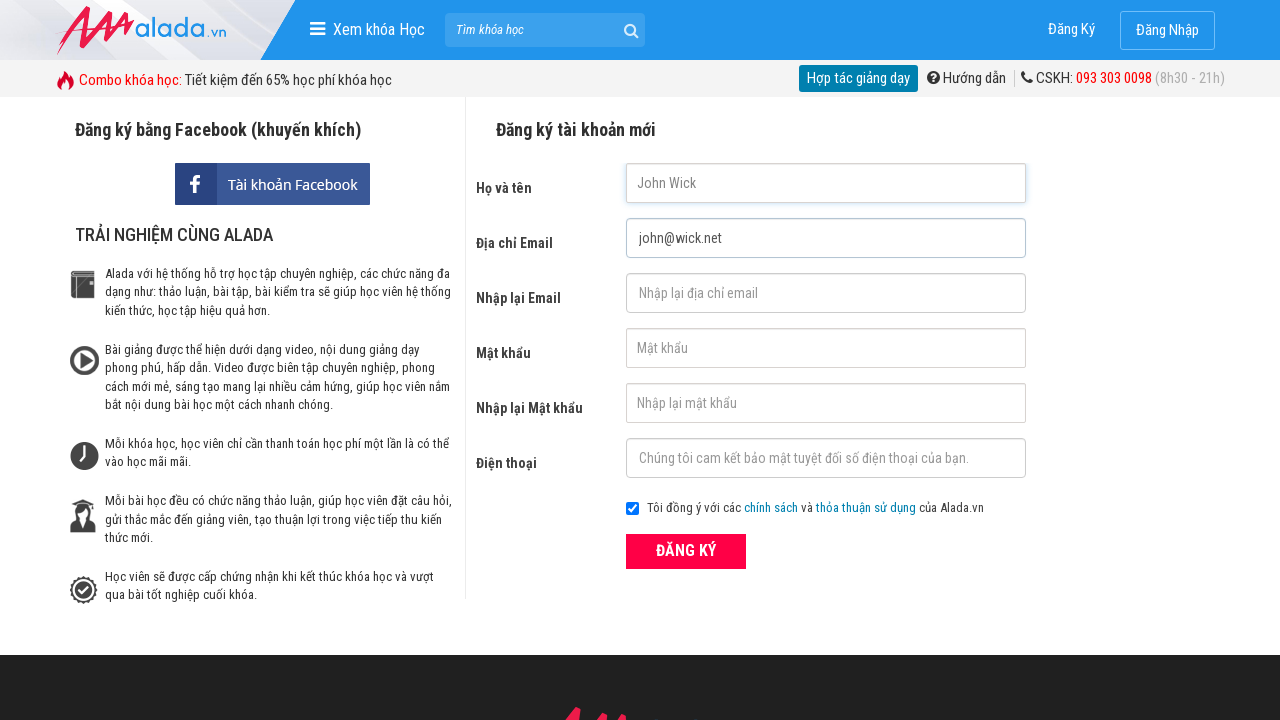

Filled confirm email field with 'john@wick.net' on #txtCEmail
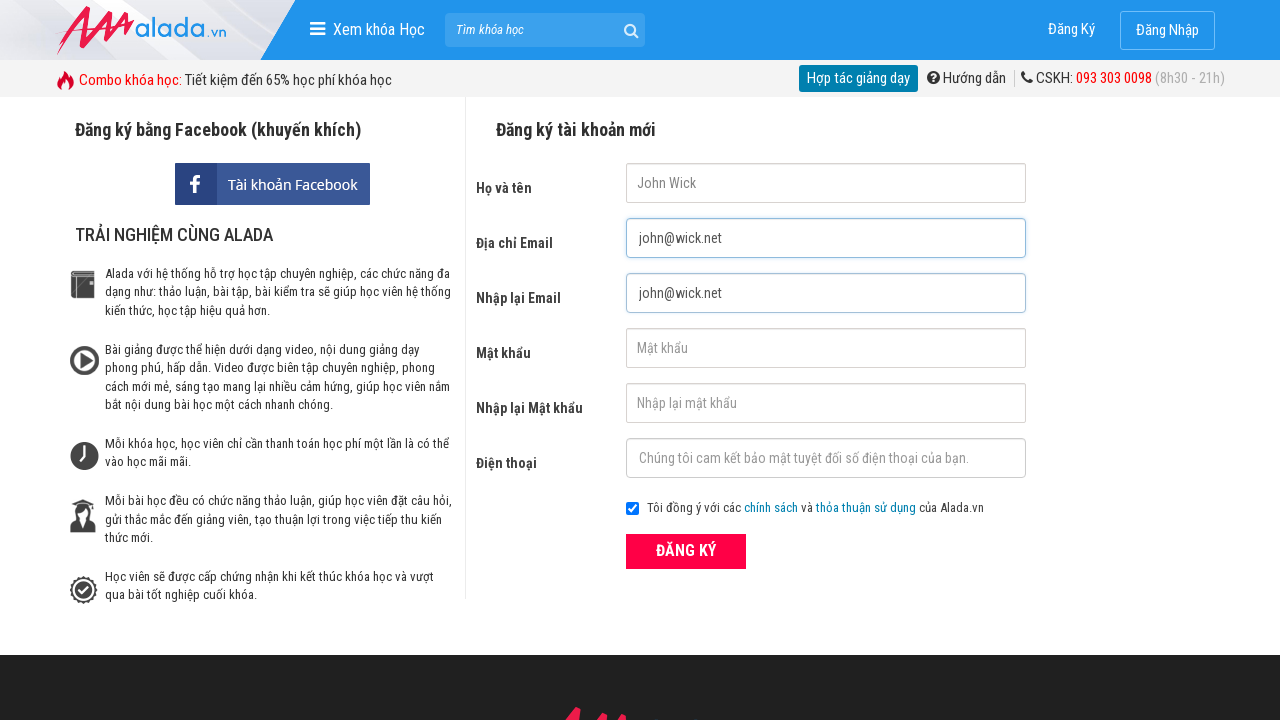

Filled password field with short password '123' on #txtPassword
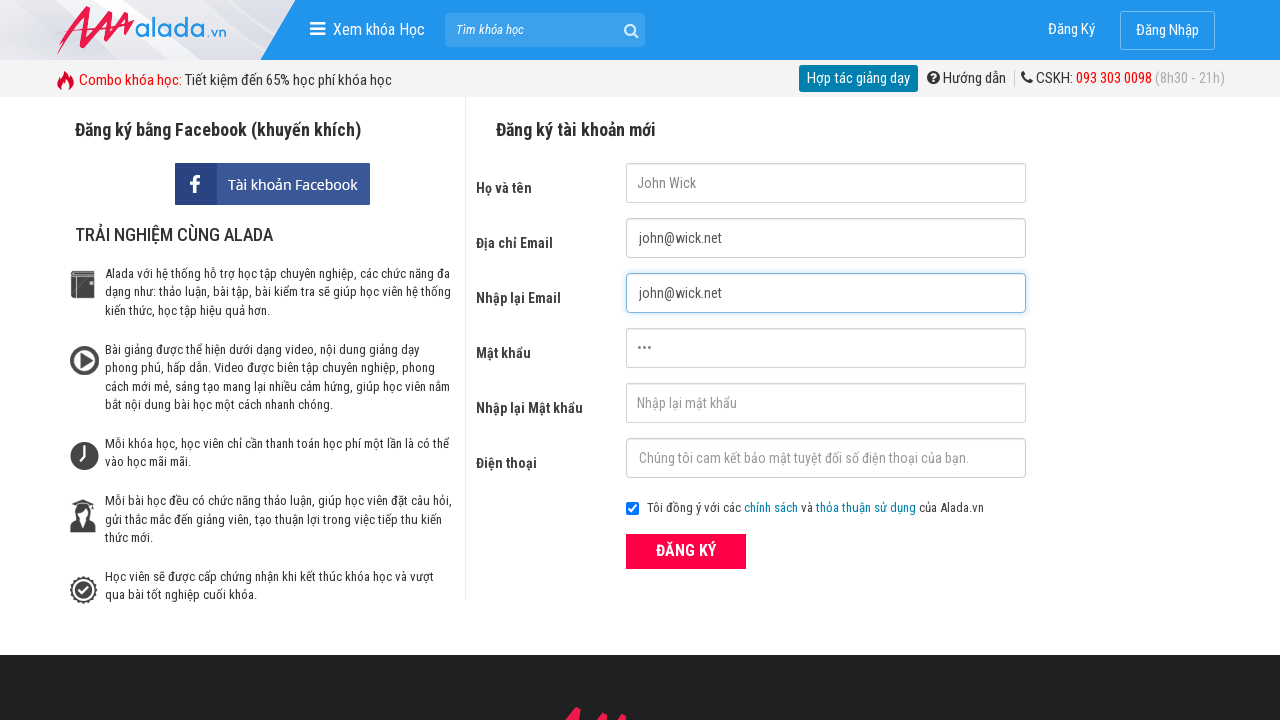

Filled confirm password field with short password '123' on #txtCPassword
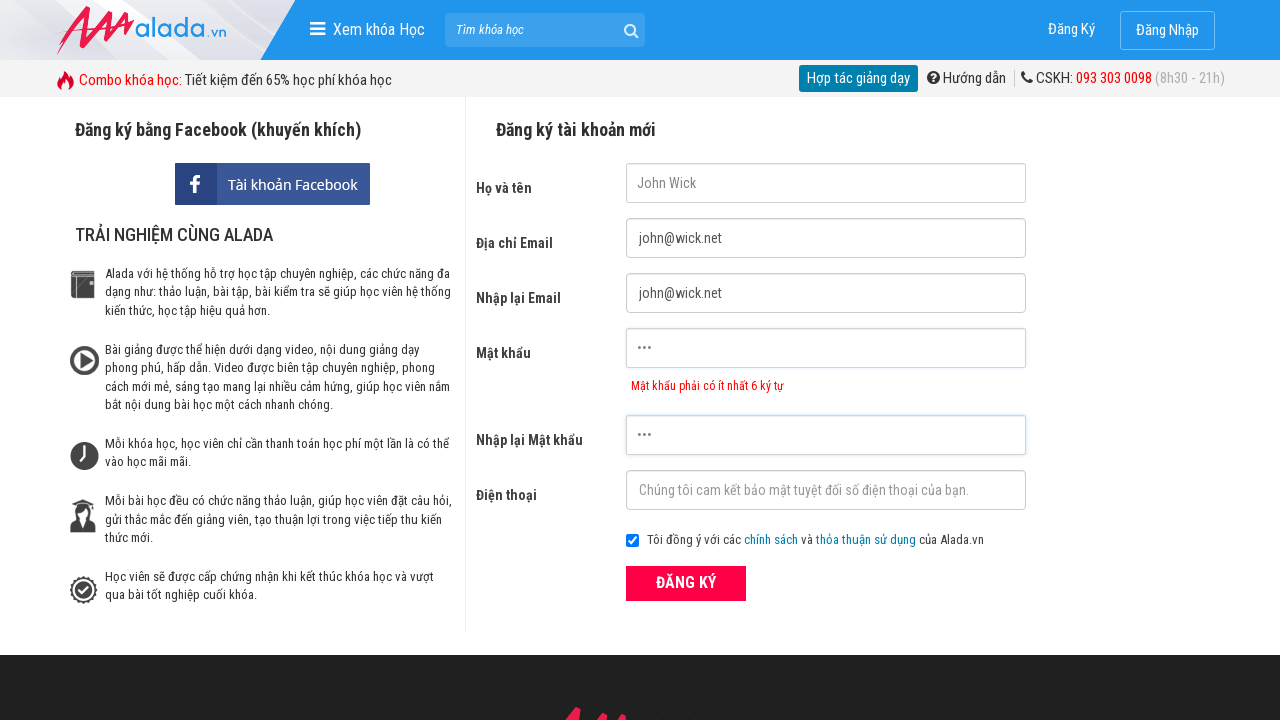

Filled phone field with '0123456789' on #txtPhone
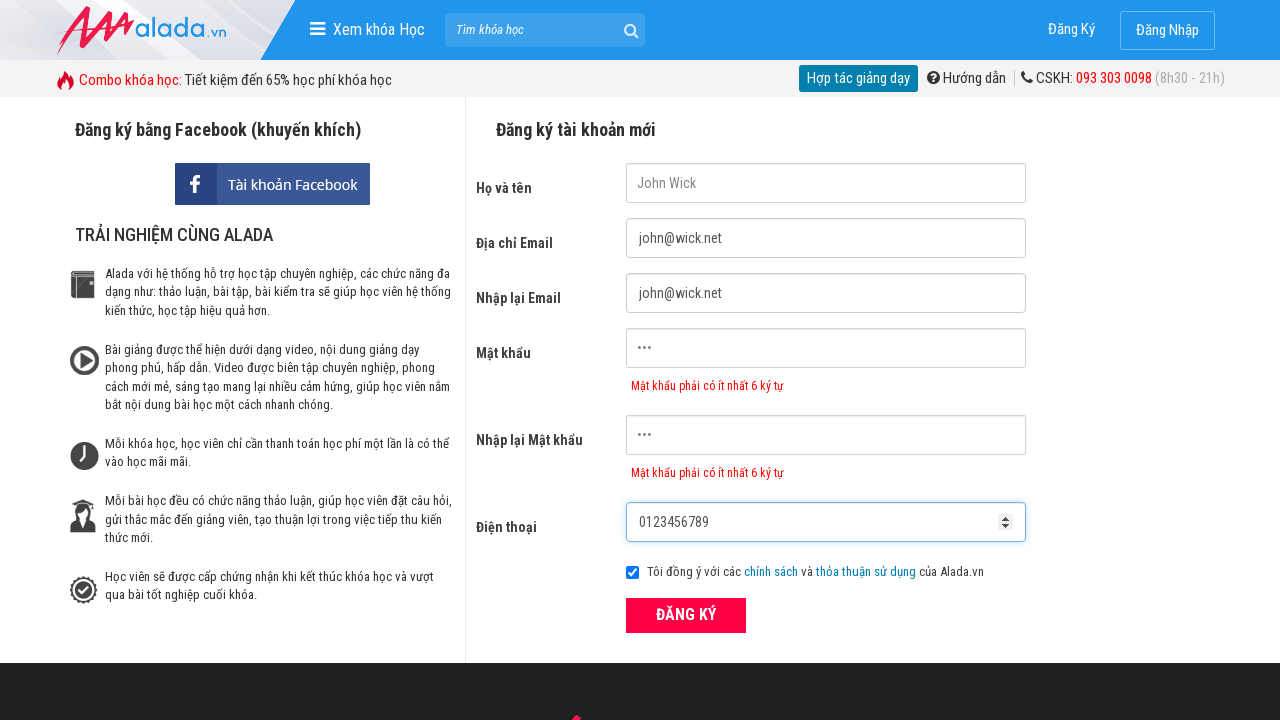

Clicked registration submit button at (686, 615) on xpath=//form[@id='frmLogin']//button[text()='ĐĂNG KÝ']
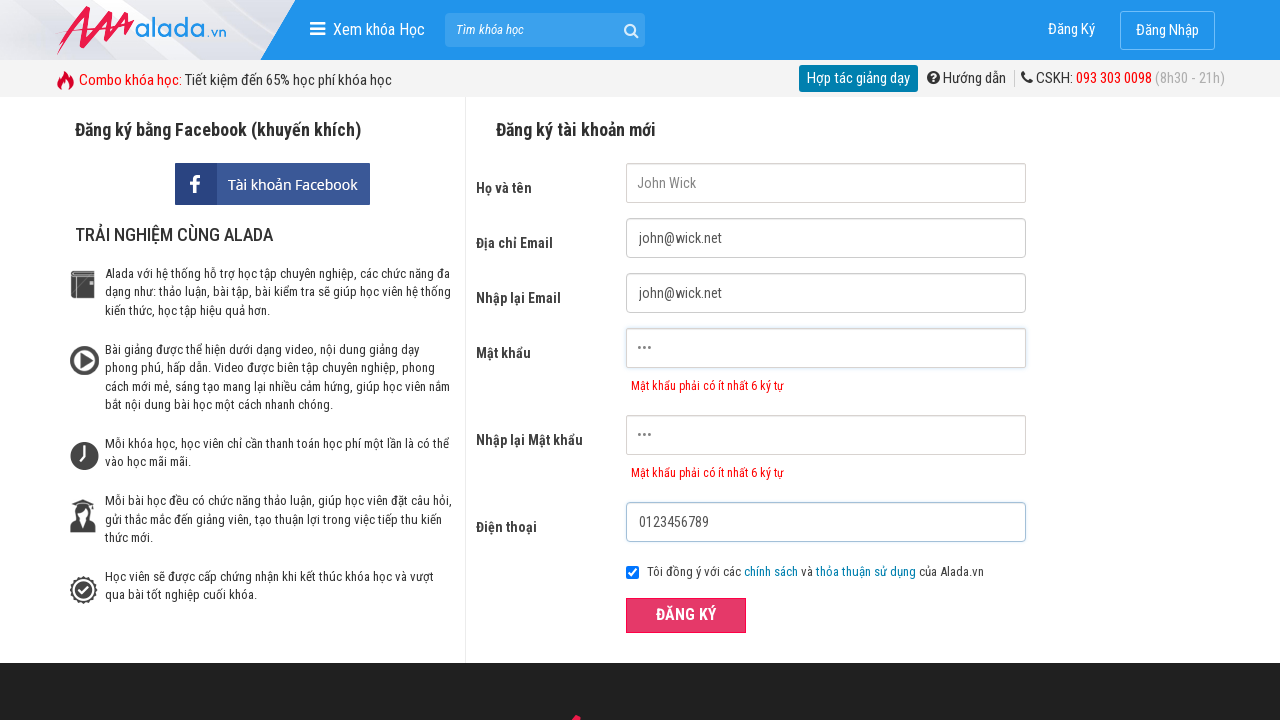

Password error message element loaded
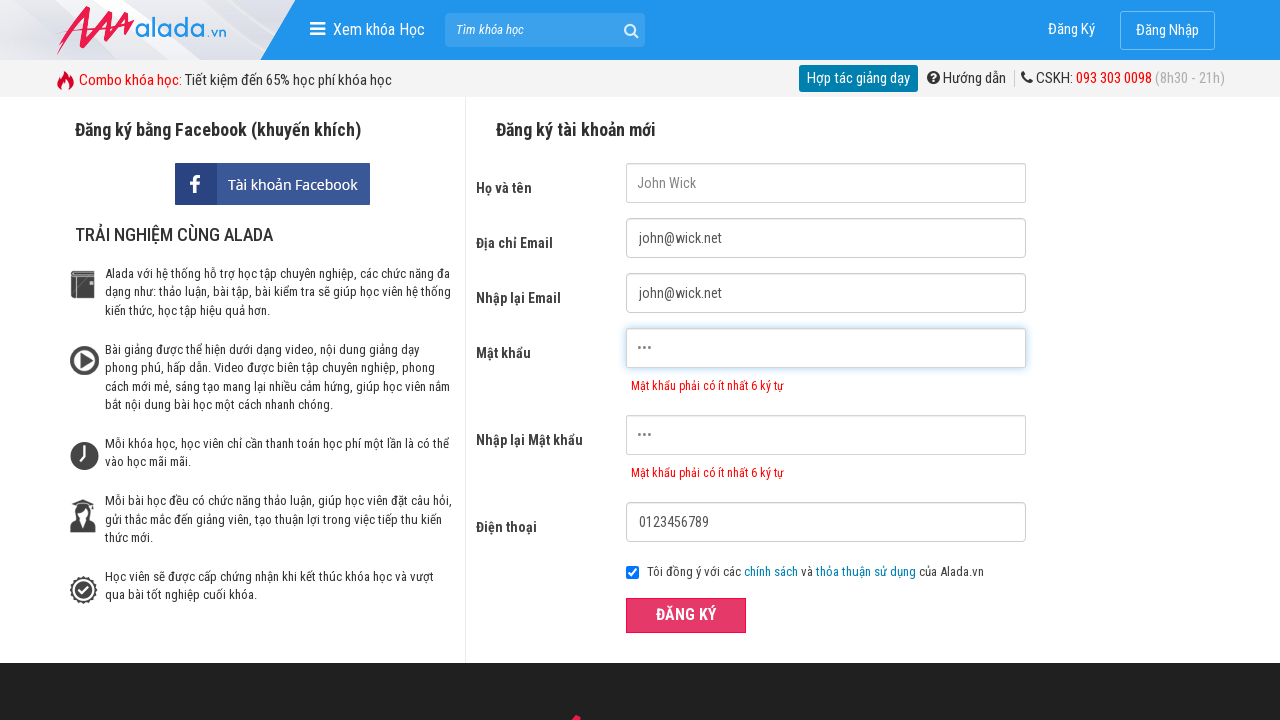

Verified password field shows validation error: 'Mật khẩu phải có ít nhất 6 ký tự'
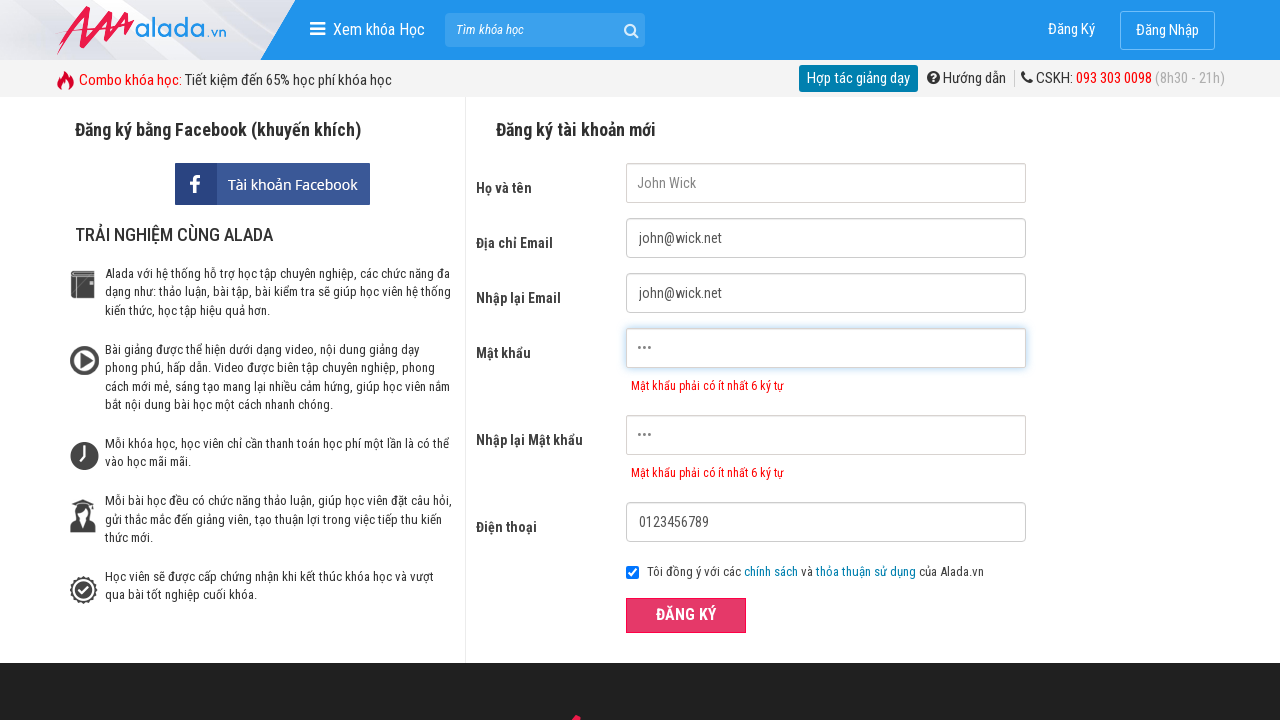

Verified confirm password field shows validation error: 'Mật khẩu phải có ít nhất 6 ký tự'
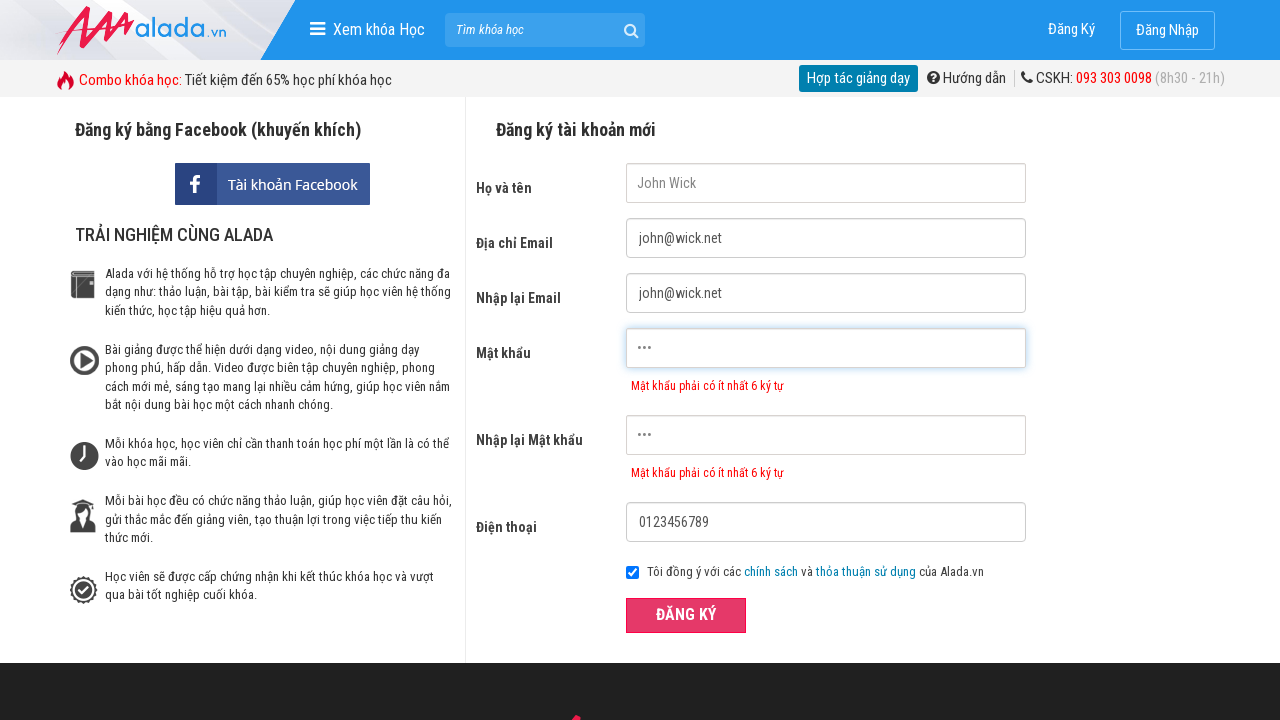

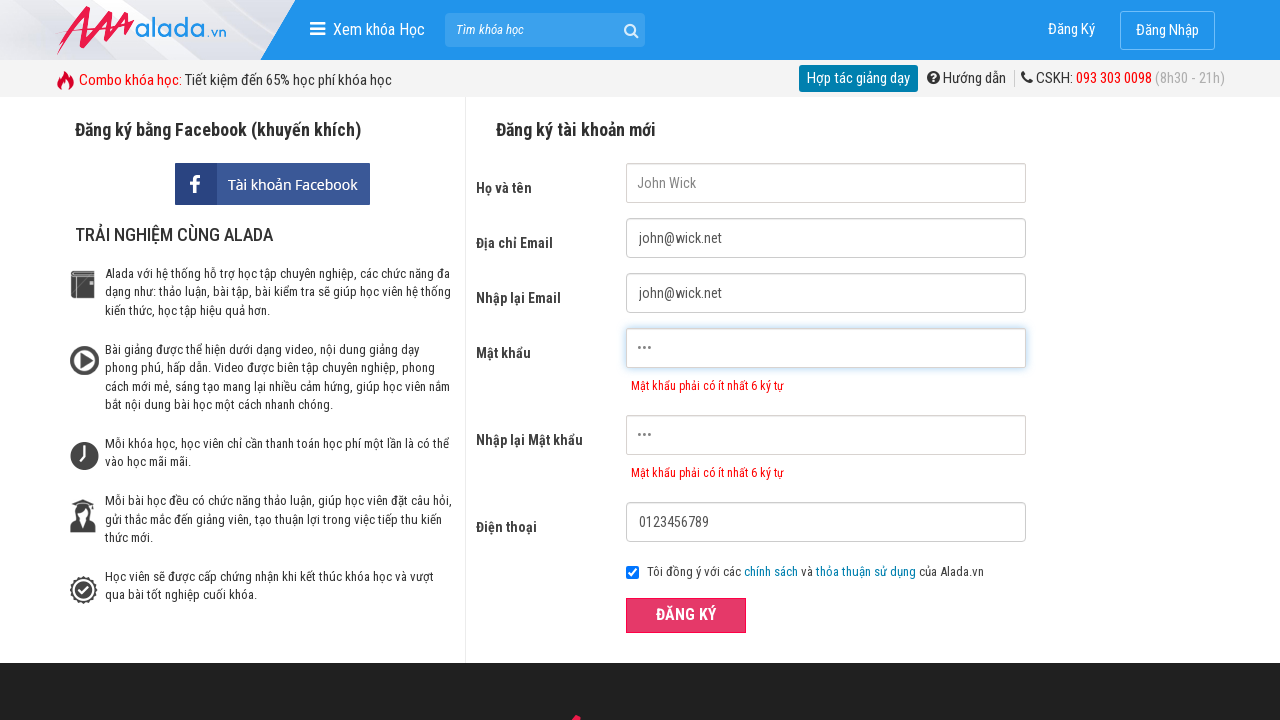